Tests number input field functionality by entering a value and using arrow keys to increment and decrement the value

Starting URL: http://the-internet.herokuapp.com/inputs

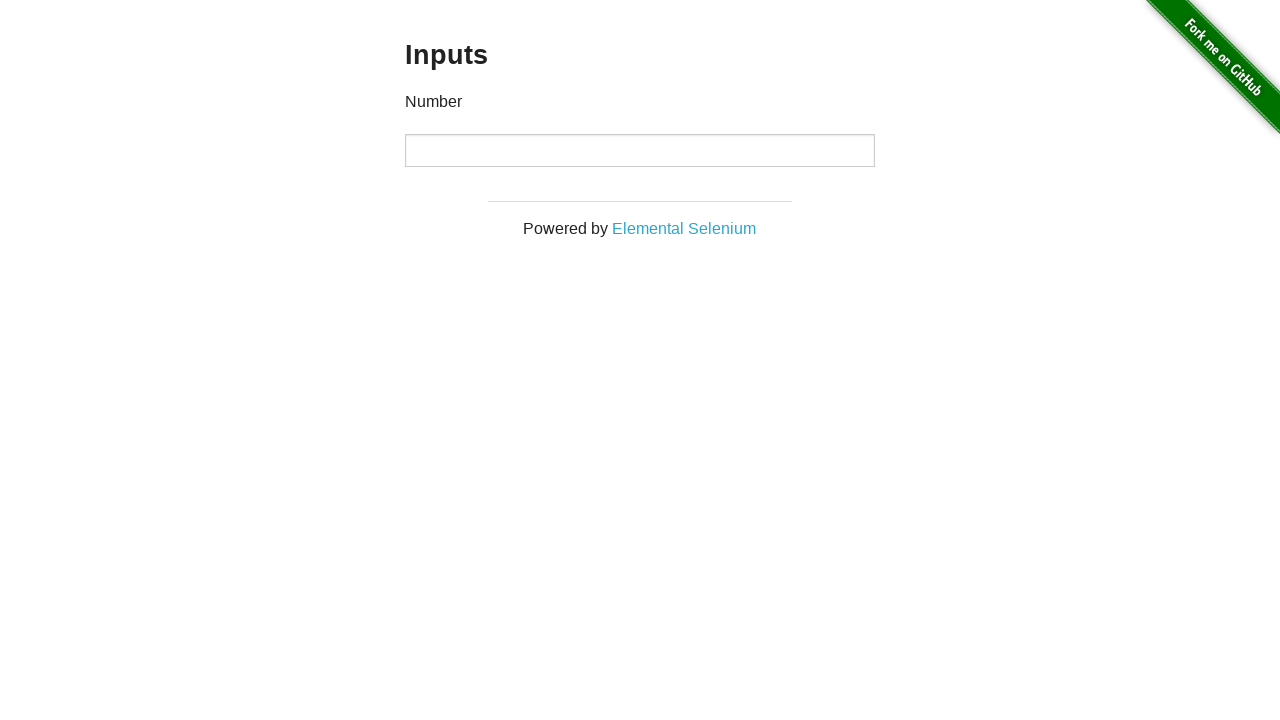

Located the number input field
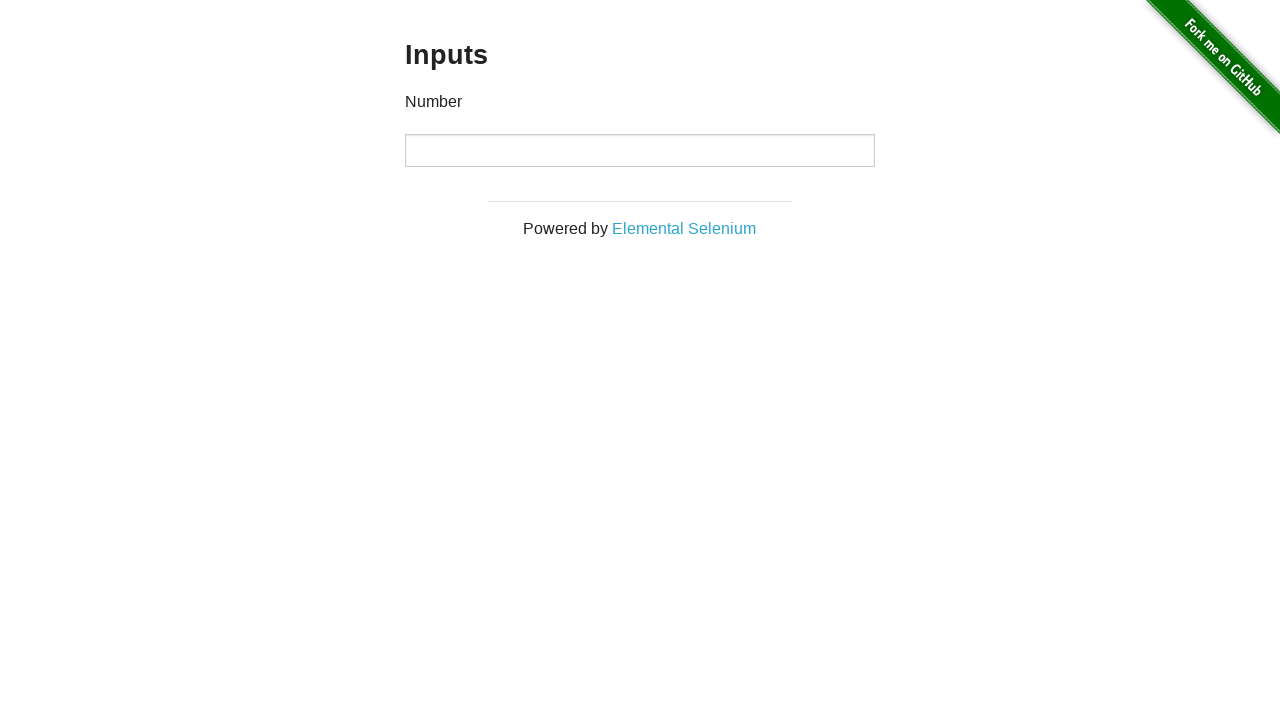

Filled input field with value '2' on input
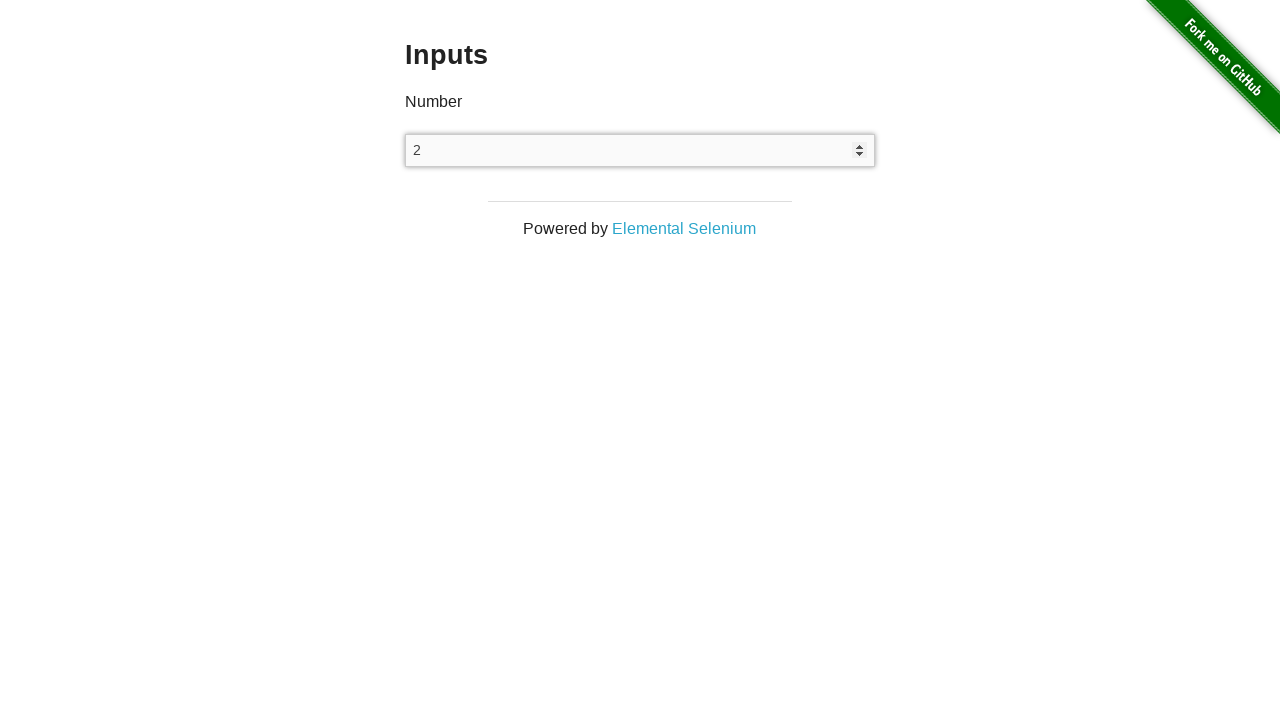

Pressed ArrowUp key to increment the value on input
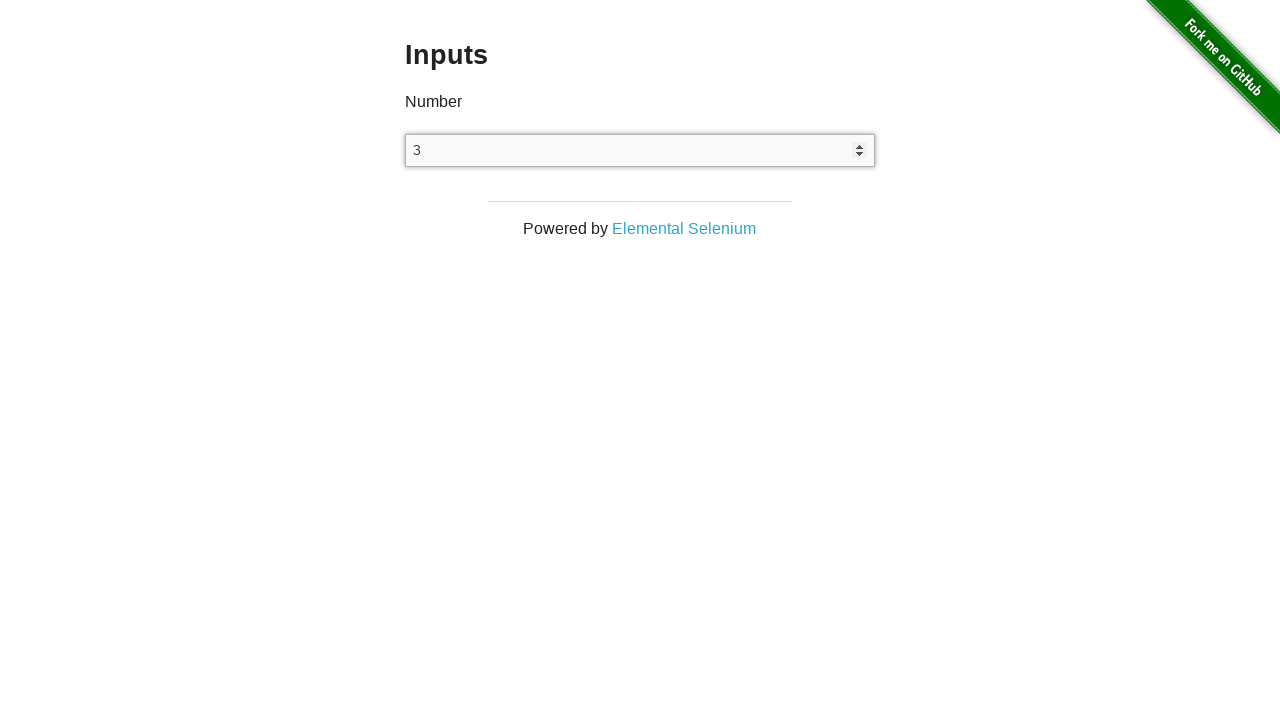

Verified input value incremented to 3
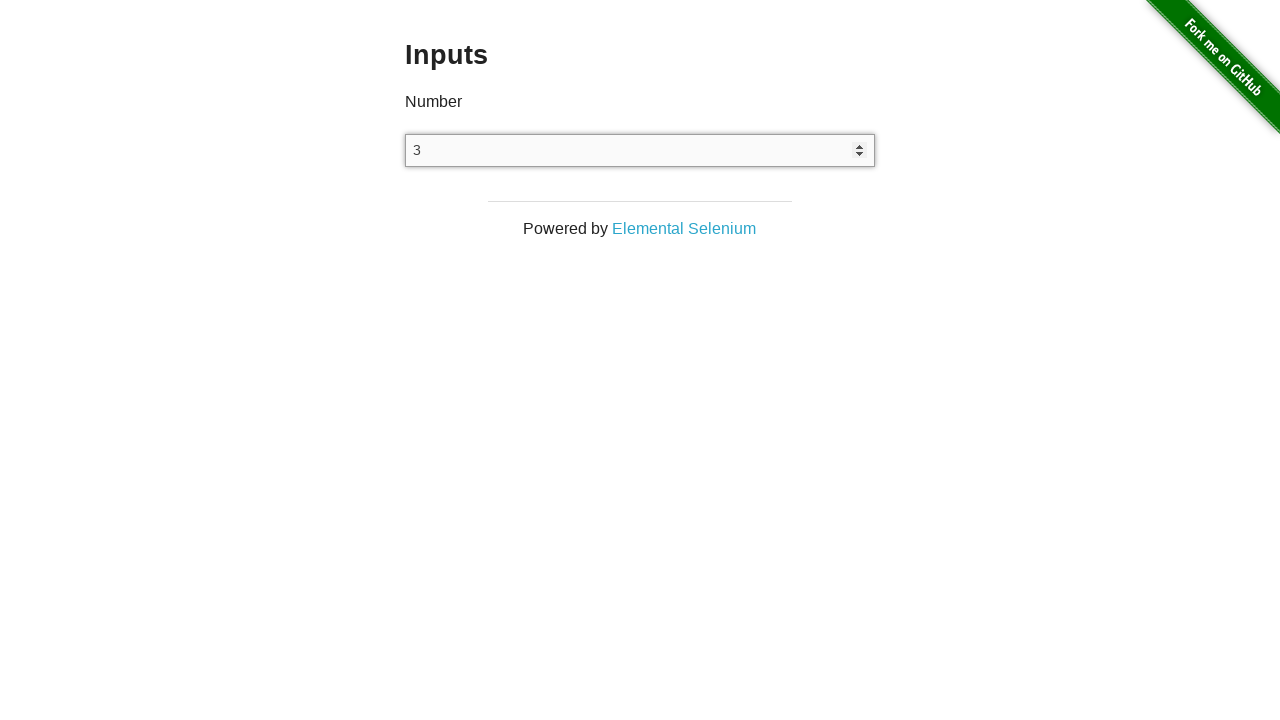

Pressed ArrowDown key to decrement the value on input
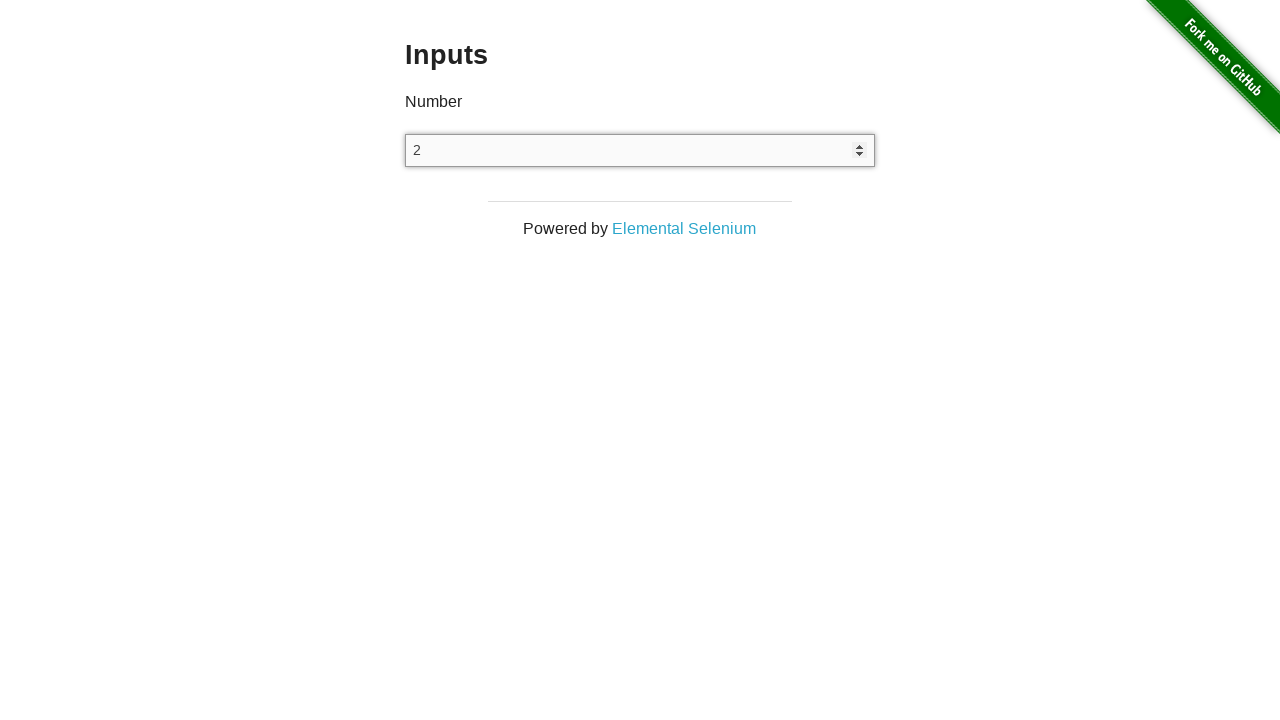

Verified input value decremented back to 2
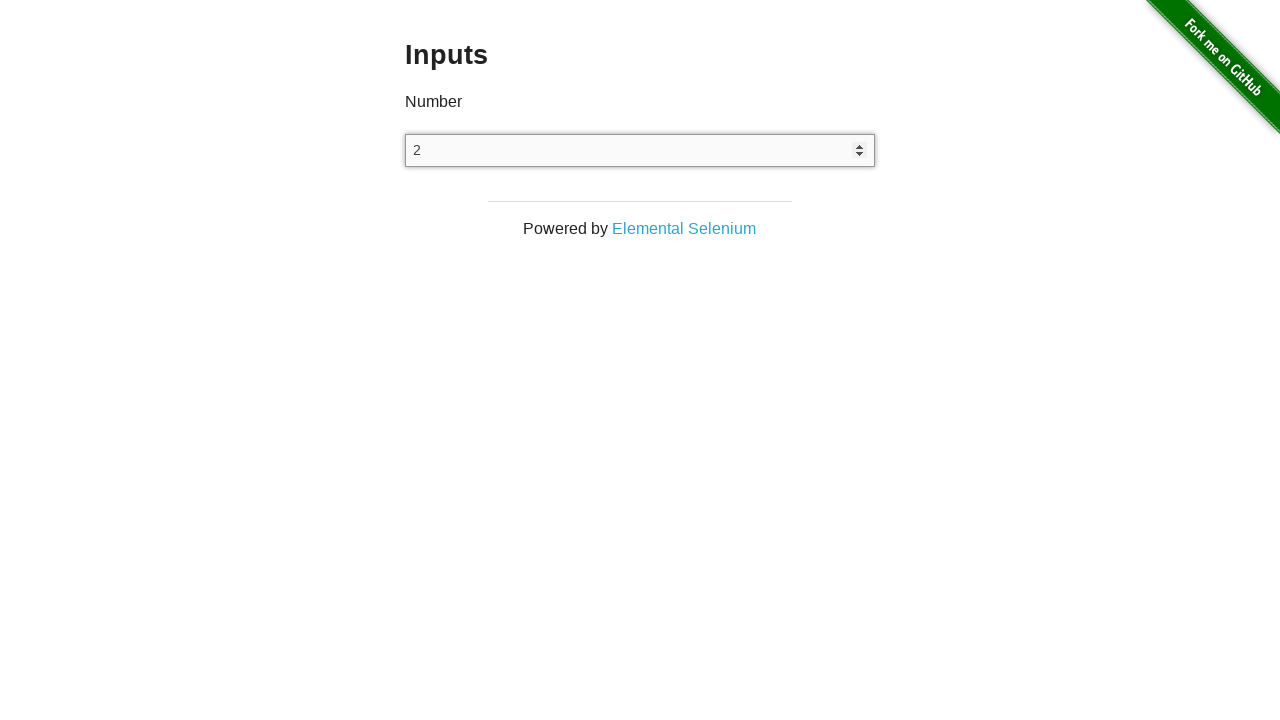

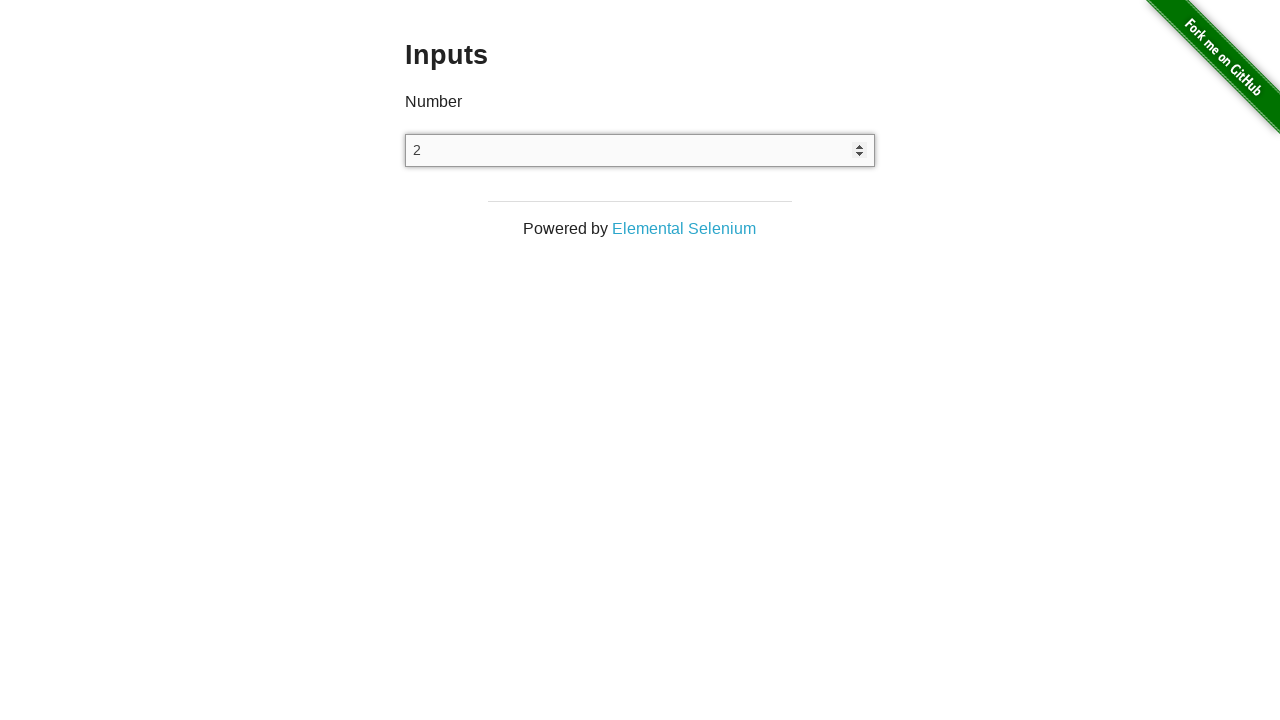